Tests toggling a task as completed by clicking the toggle checkbox

Starting URL: https://todomvc4tasj.herokuapp.com/

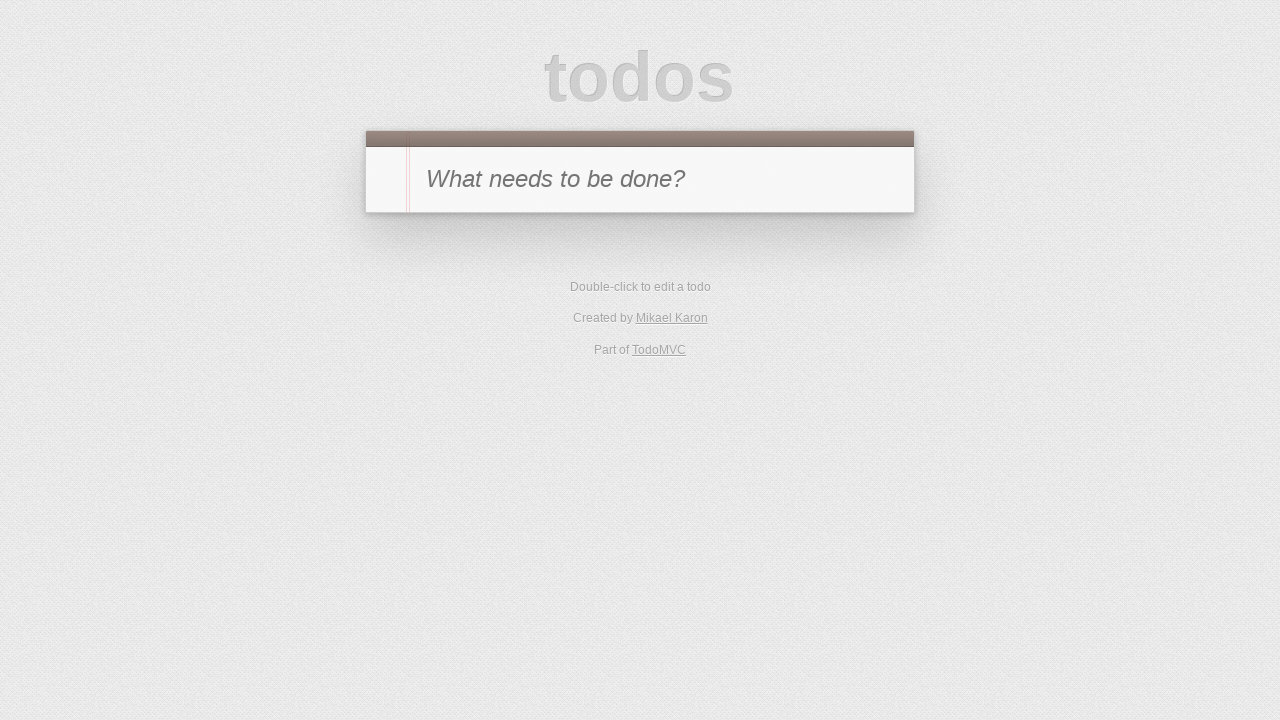

Filled new task input with 'Complete this task' on #new-todo
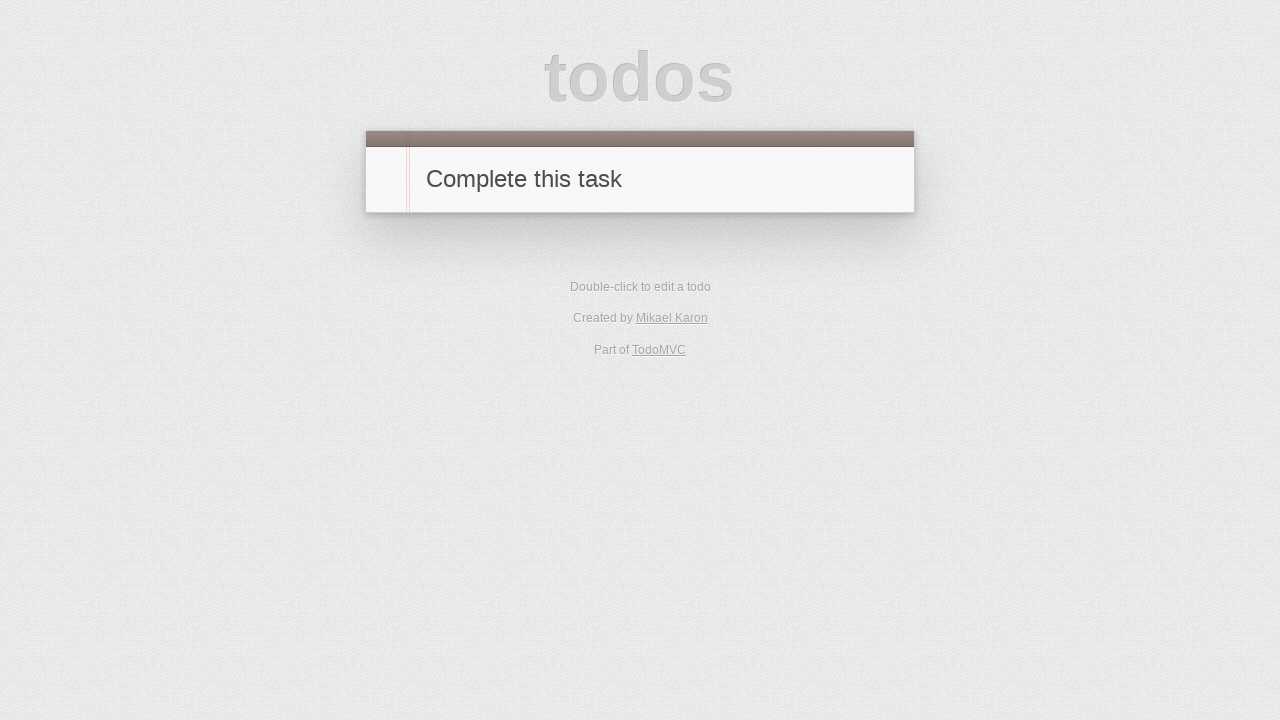

Pressed Enter to add the task on #new-todo
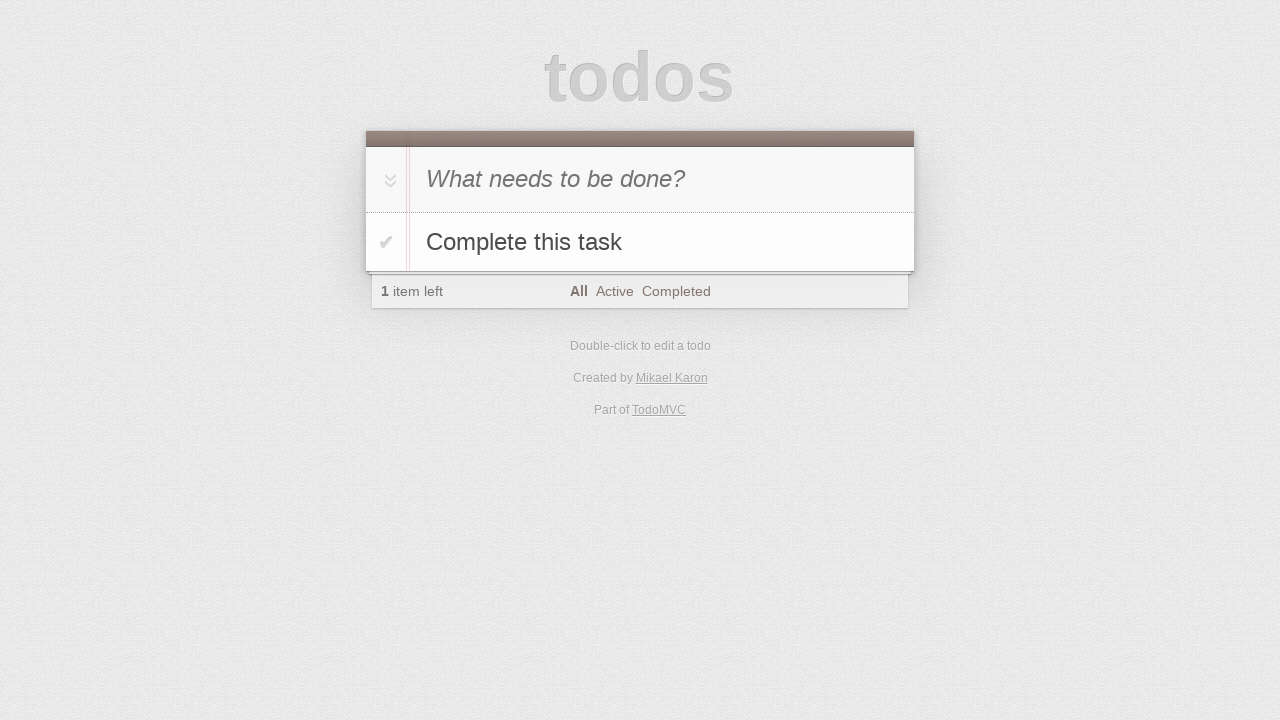

Waited for task to appear in todo list
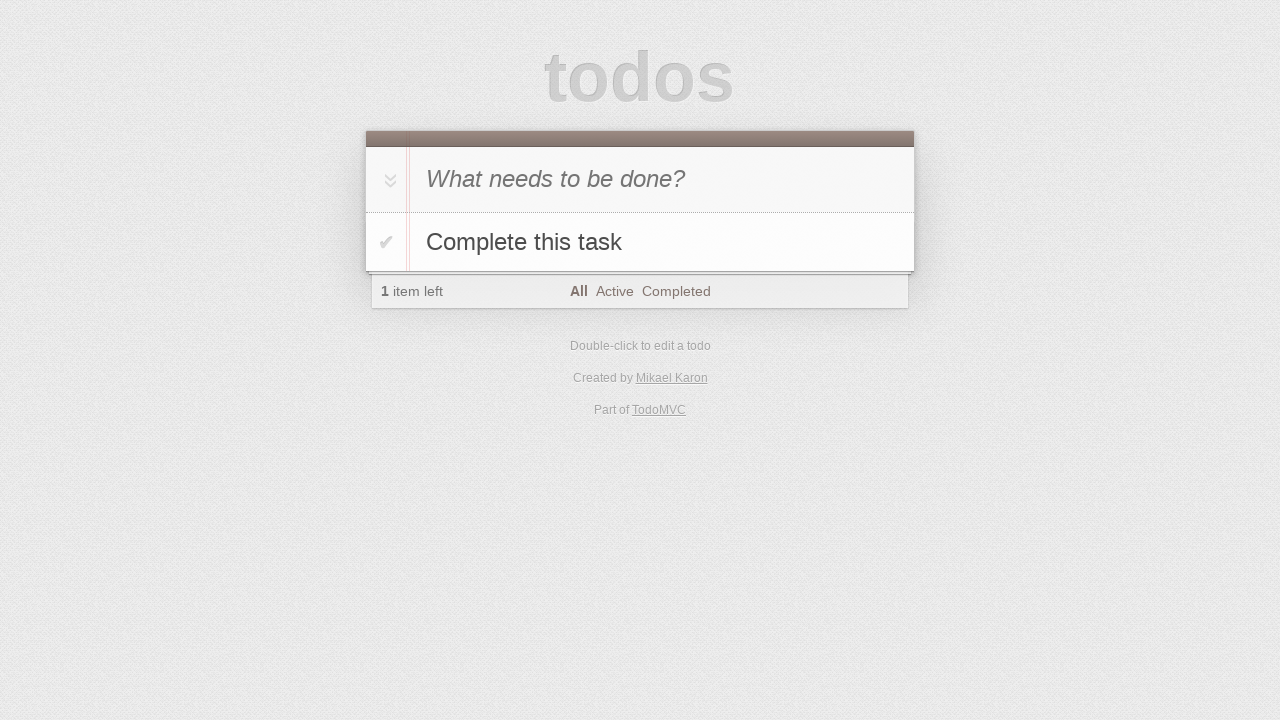

Clicked toggle checkbox to mark task as completed at (386, 242) on #todo-list>li:has-text('Complete this task') .toggle
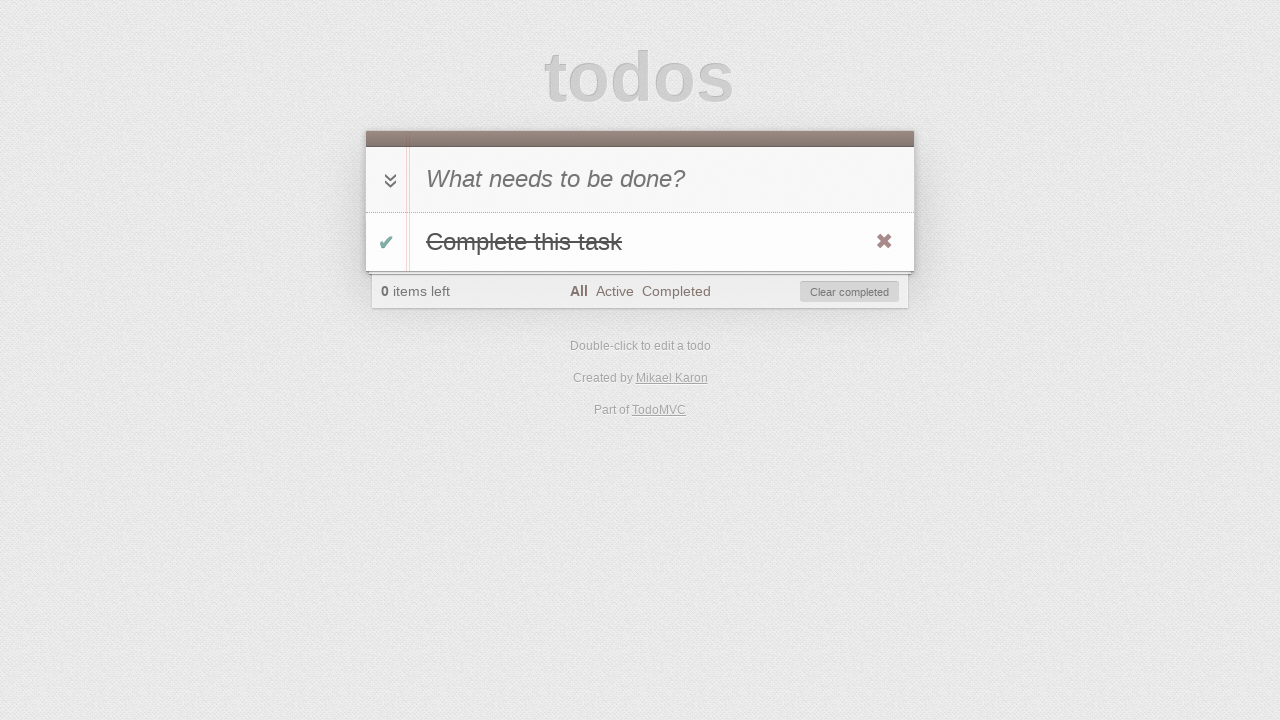

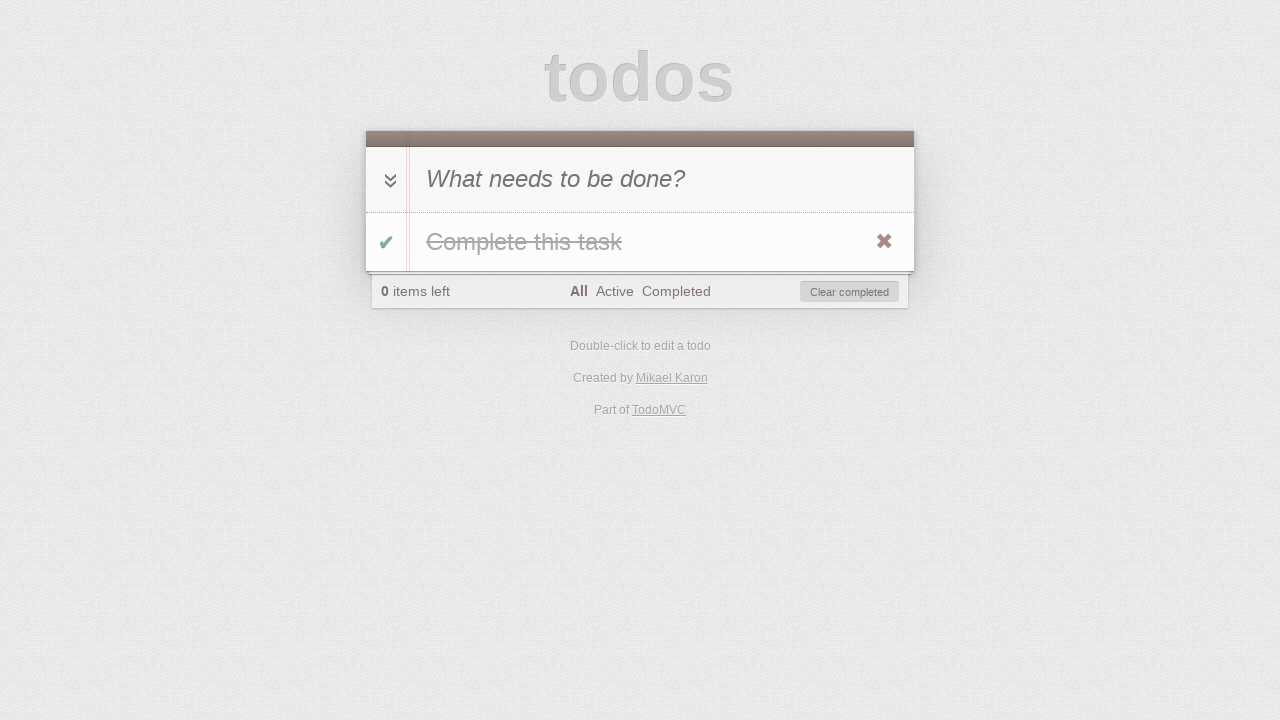